Tests registration form submission with valid password data, filling in name, email, password and confirm password fields

Starting URL: https://erikdark.github.io/QA_DIPLOM/registration.html

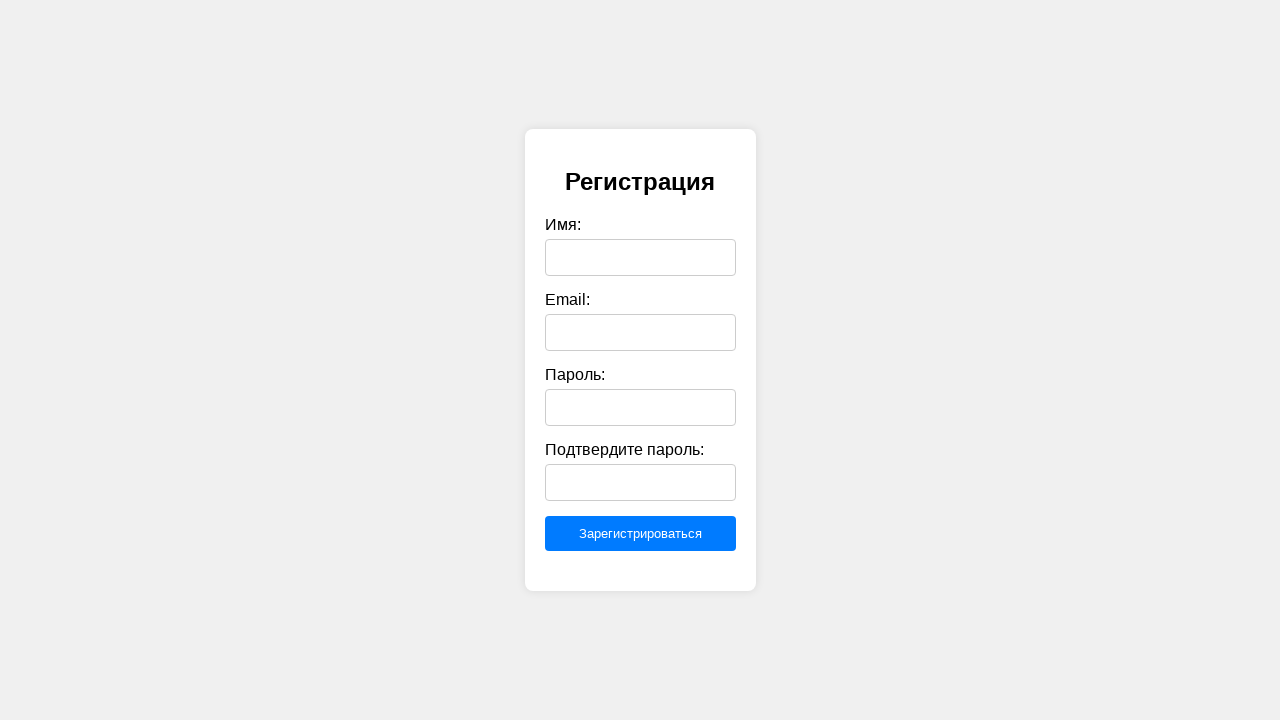

Waited 2 seconds for page to be ready
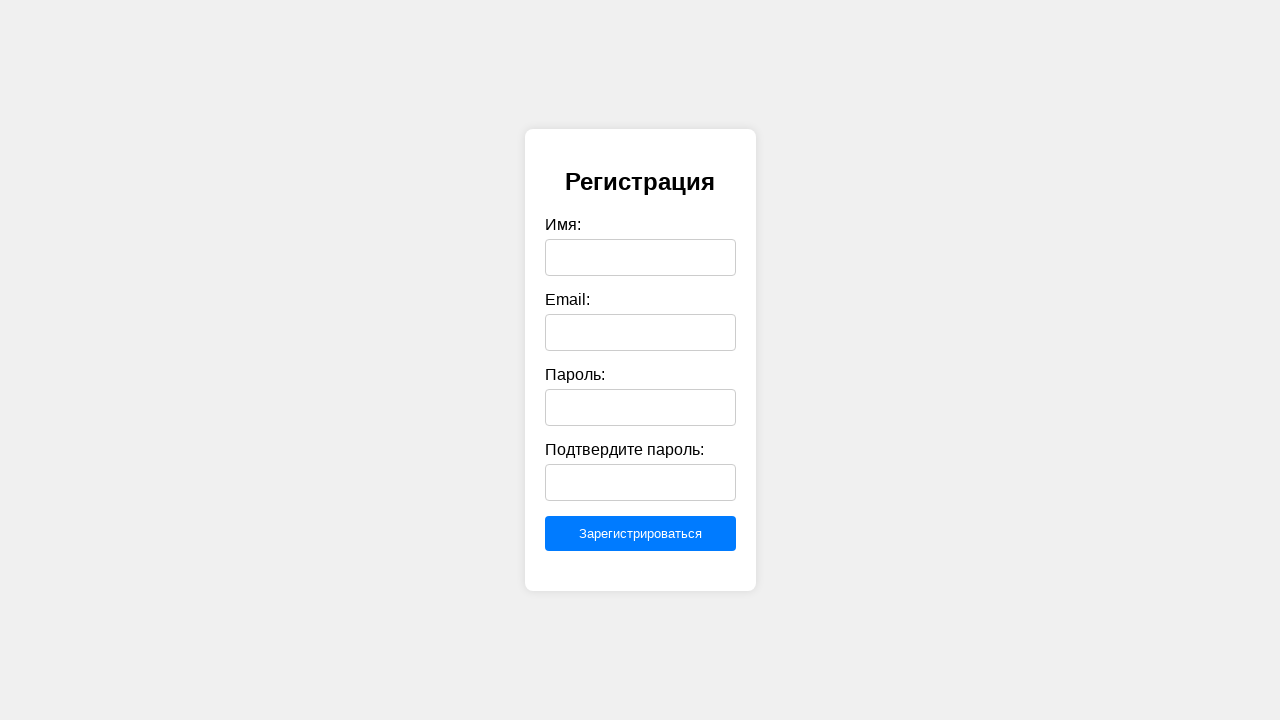

Filled name field with 'Серж' on #name
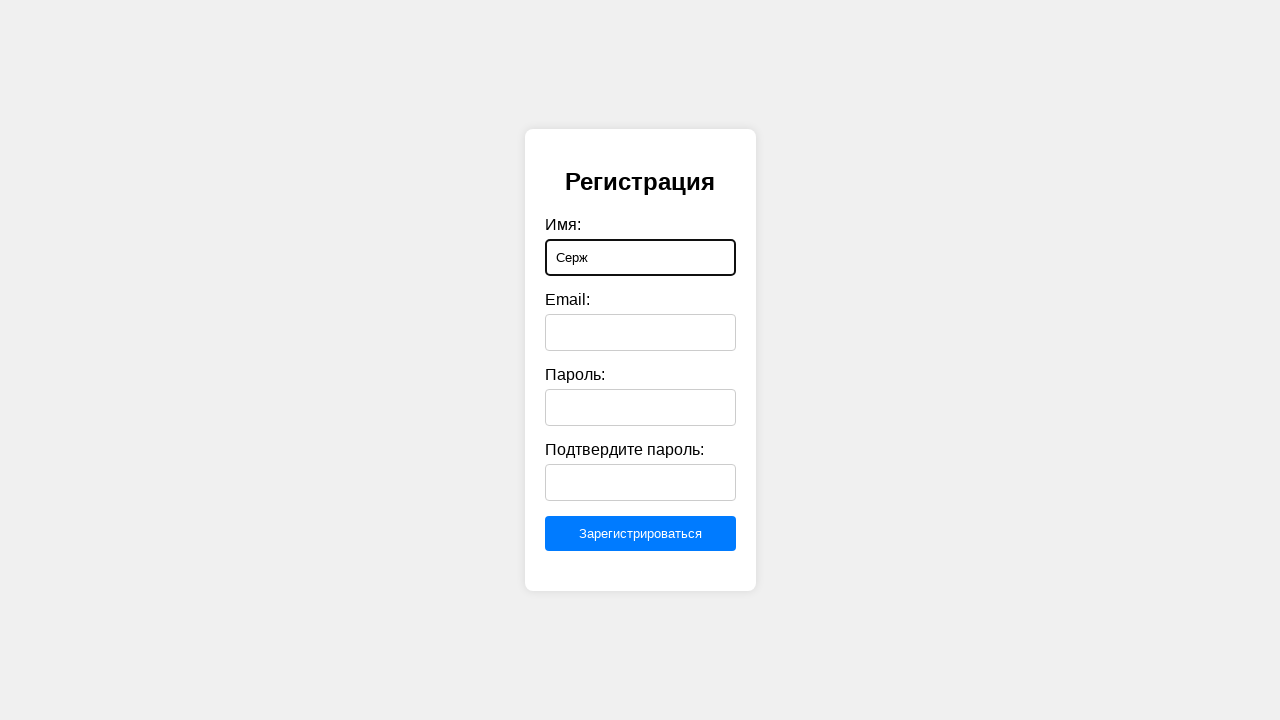

Filled email field with 'example@example.ru' on #email
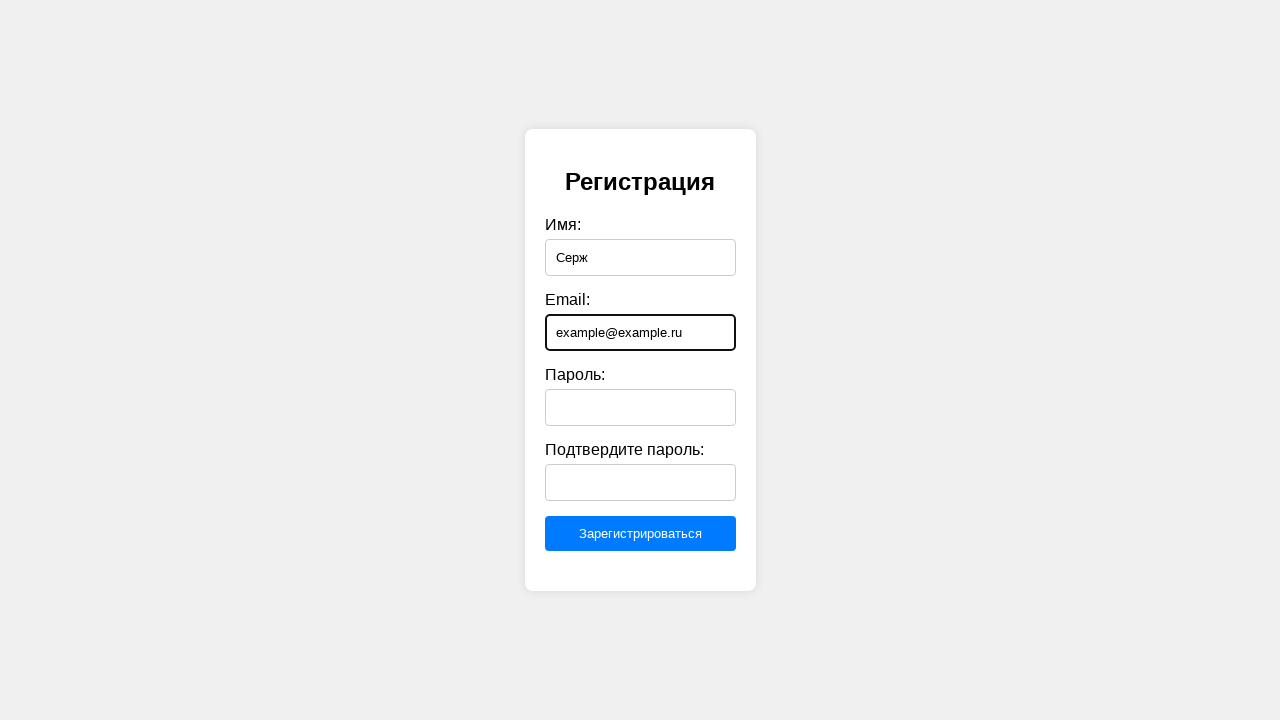

Filled password field with 'Password123' on #password
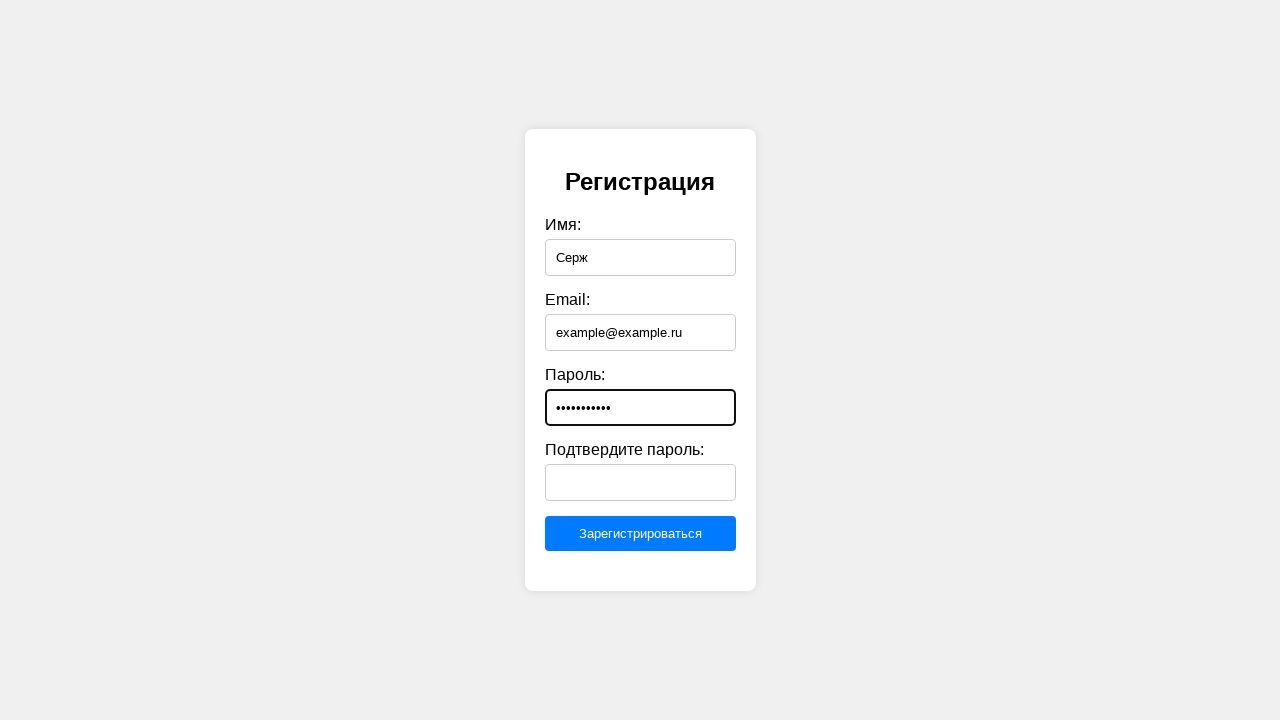

Filled confirm password field with 'Password123' on #confirmPassword
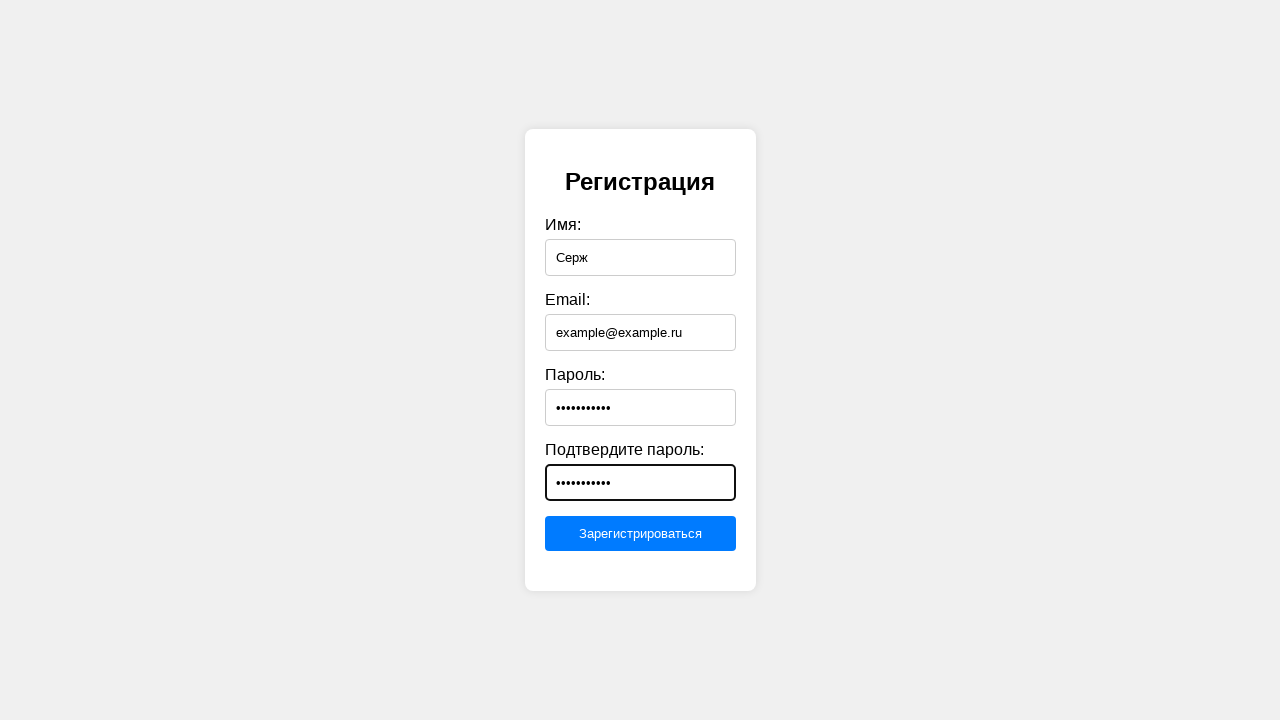

Clicked submit button to register at (640, 534) on button[type='submit']
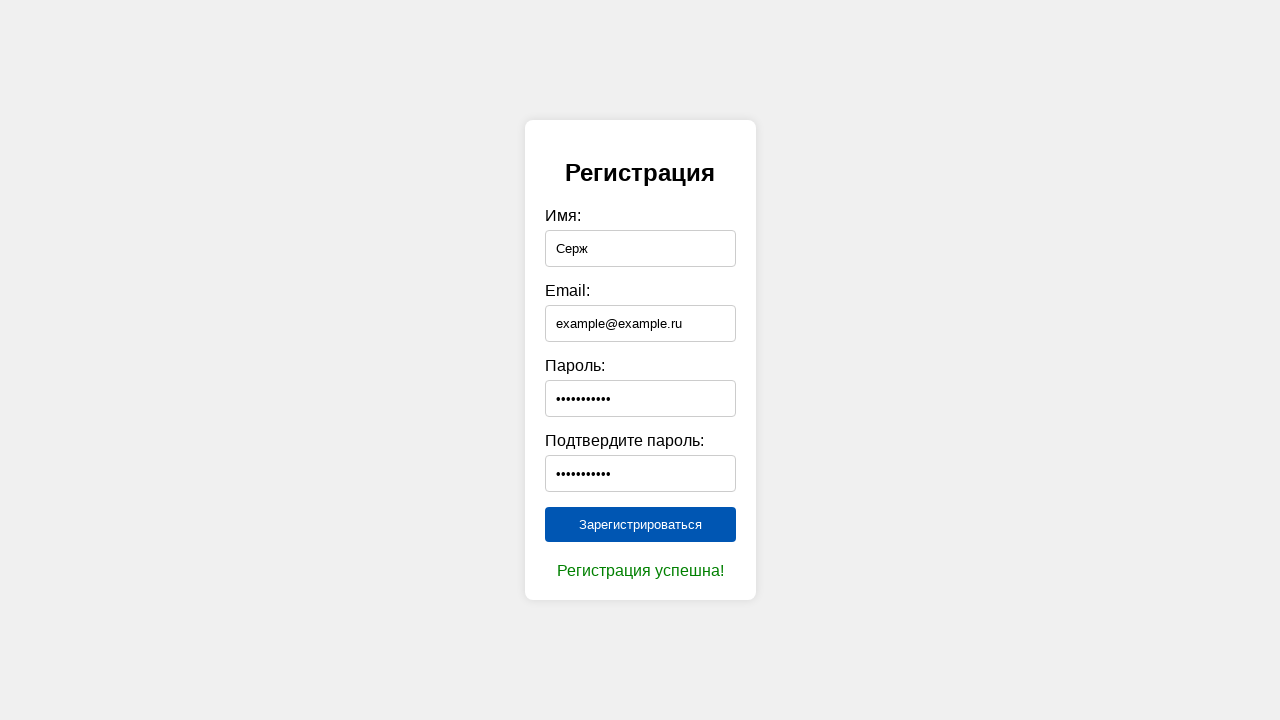

Success message appeared
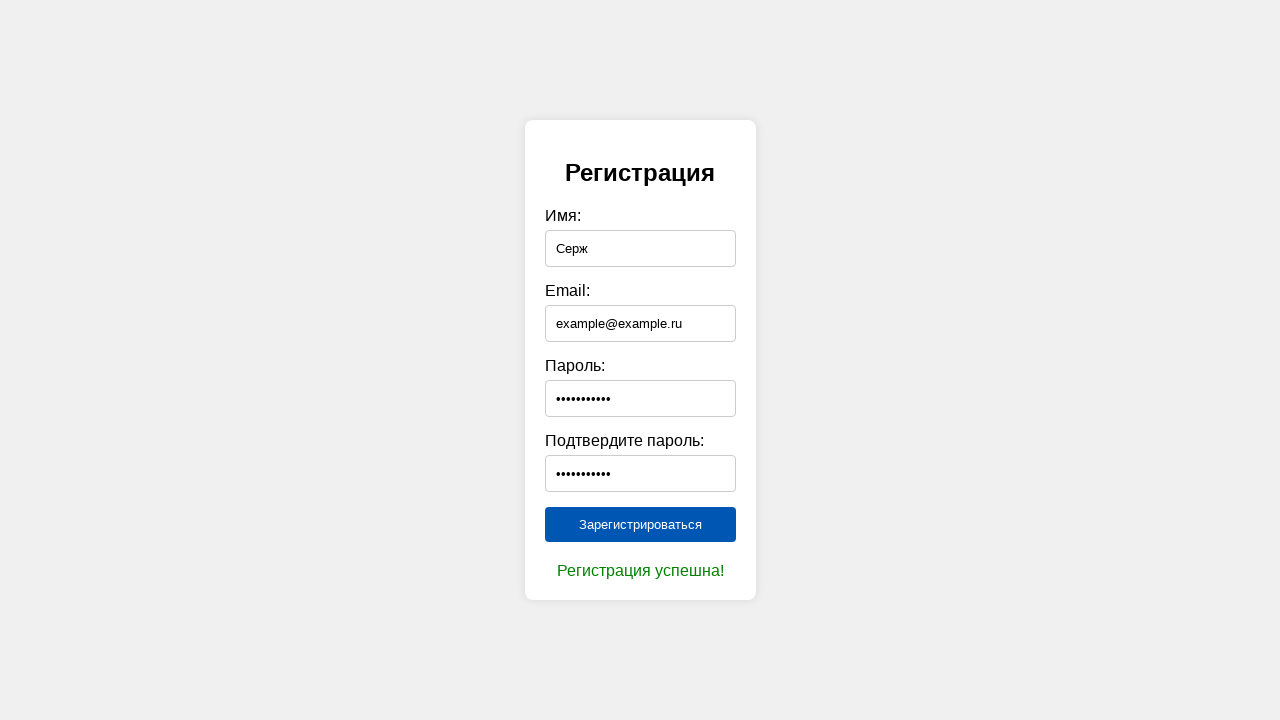

Retrieved success message text
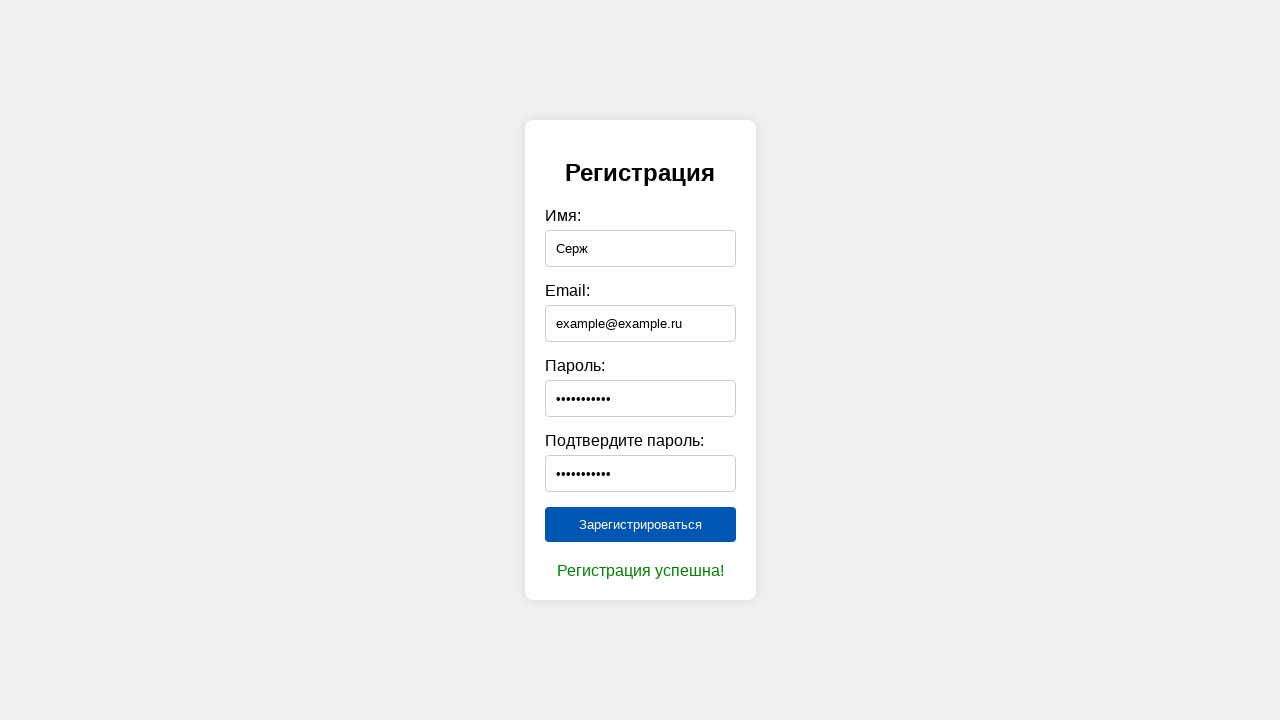

Verified success message equals 'Регистрация успешна!'
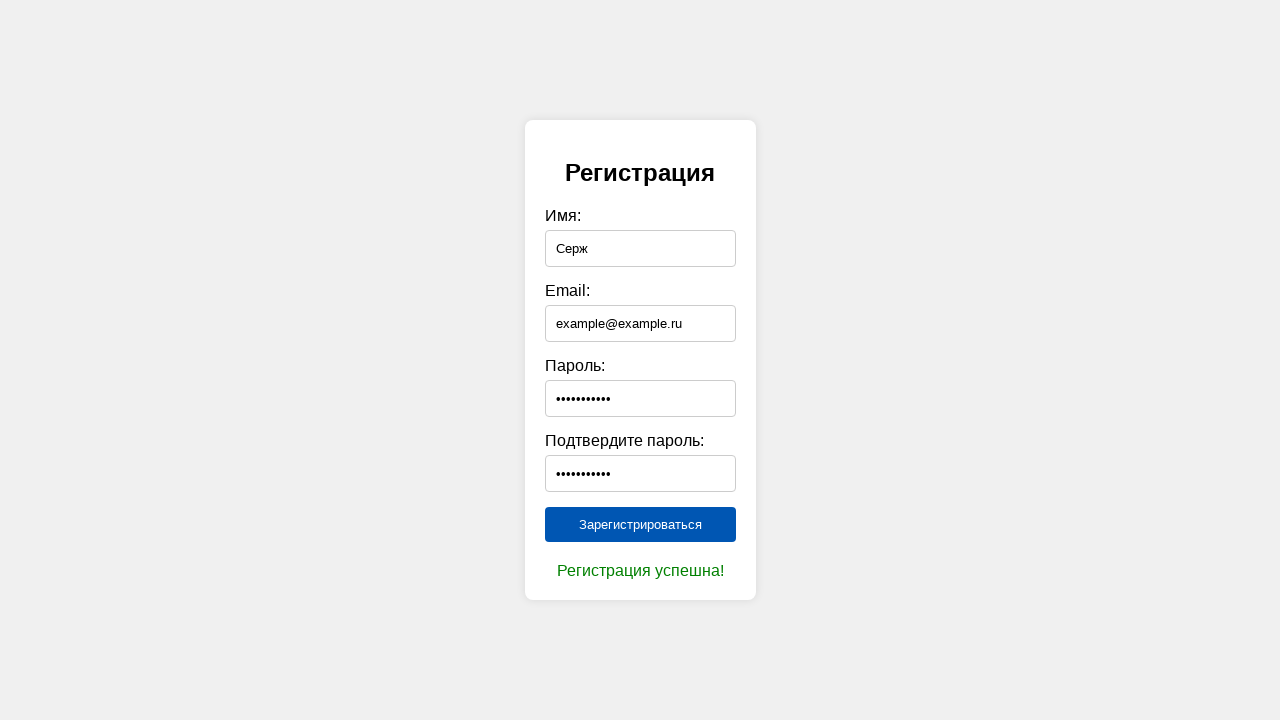

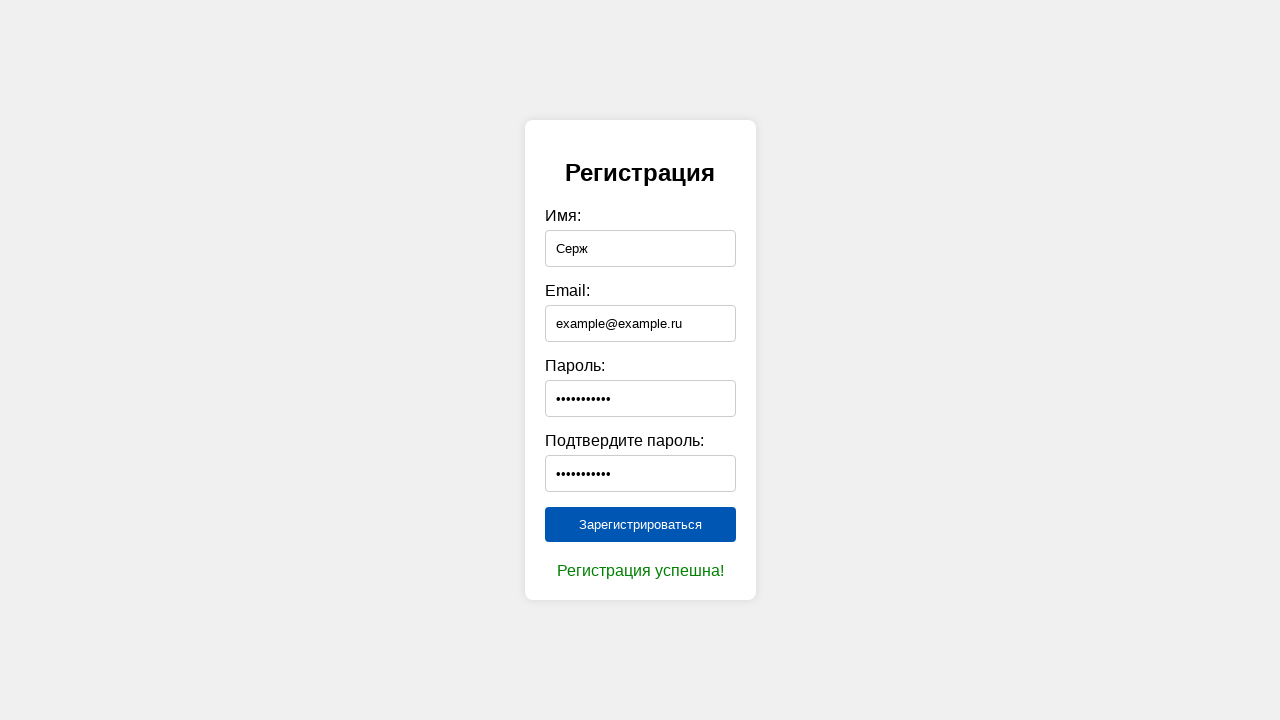